Maximizes the browser window to full screen size

Starting URL: http://www.compendiumdev.co.uk/selenium/bounce.html

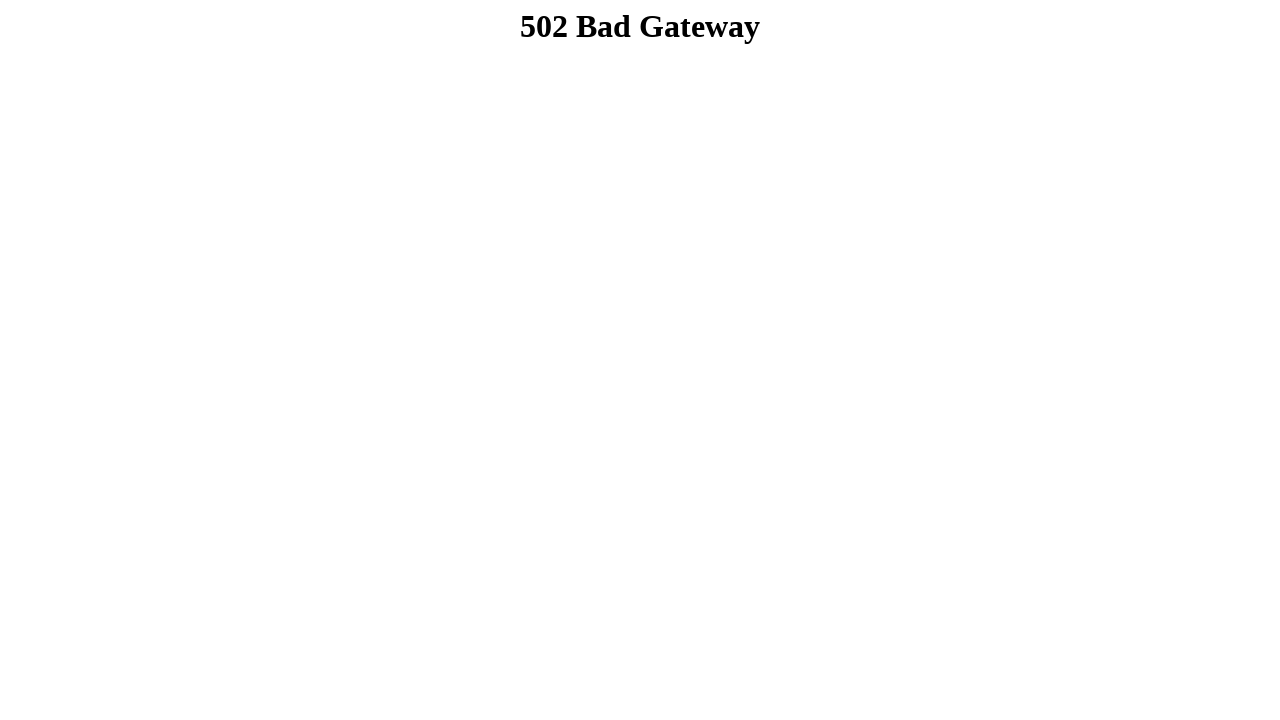

Set viewport size to 1920x1080 to maximize the browser window
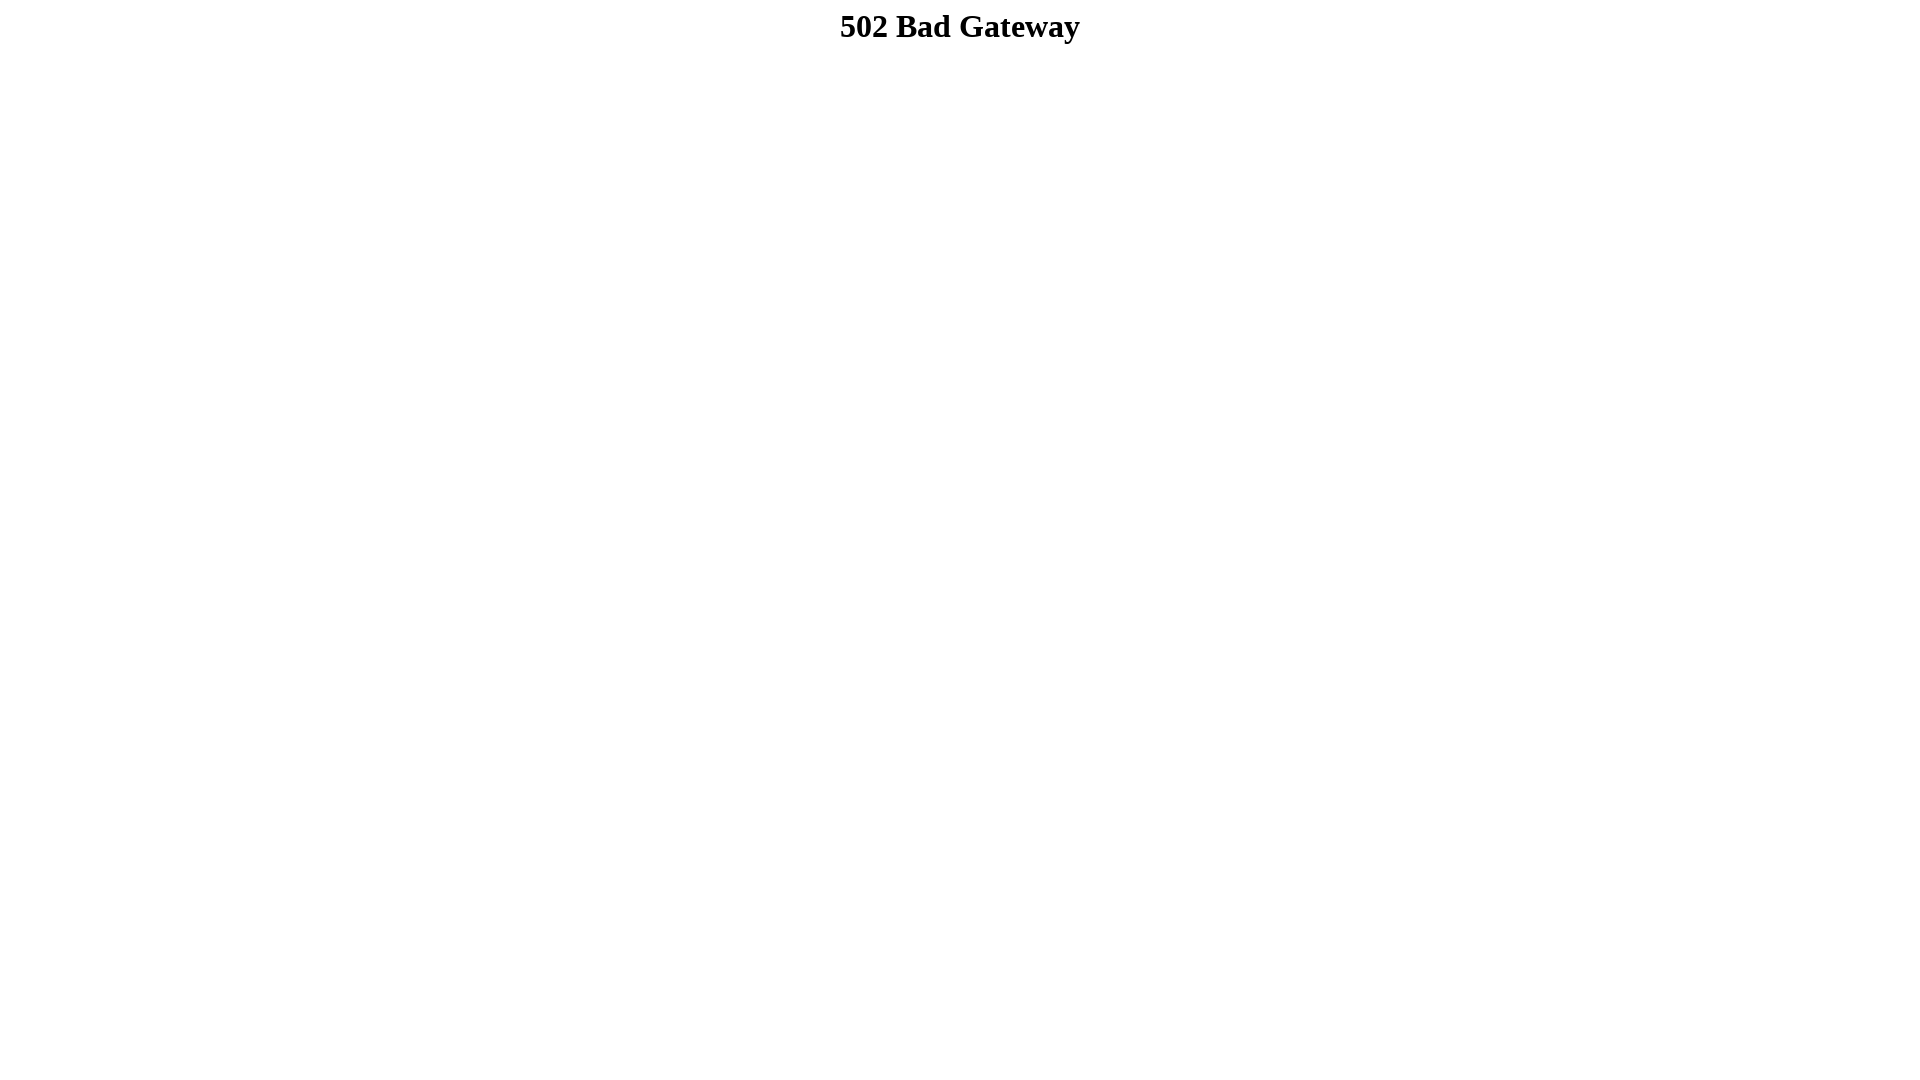

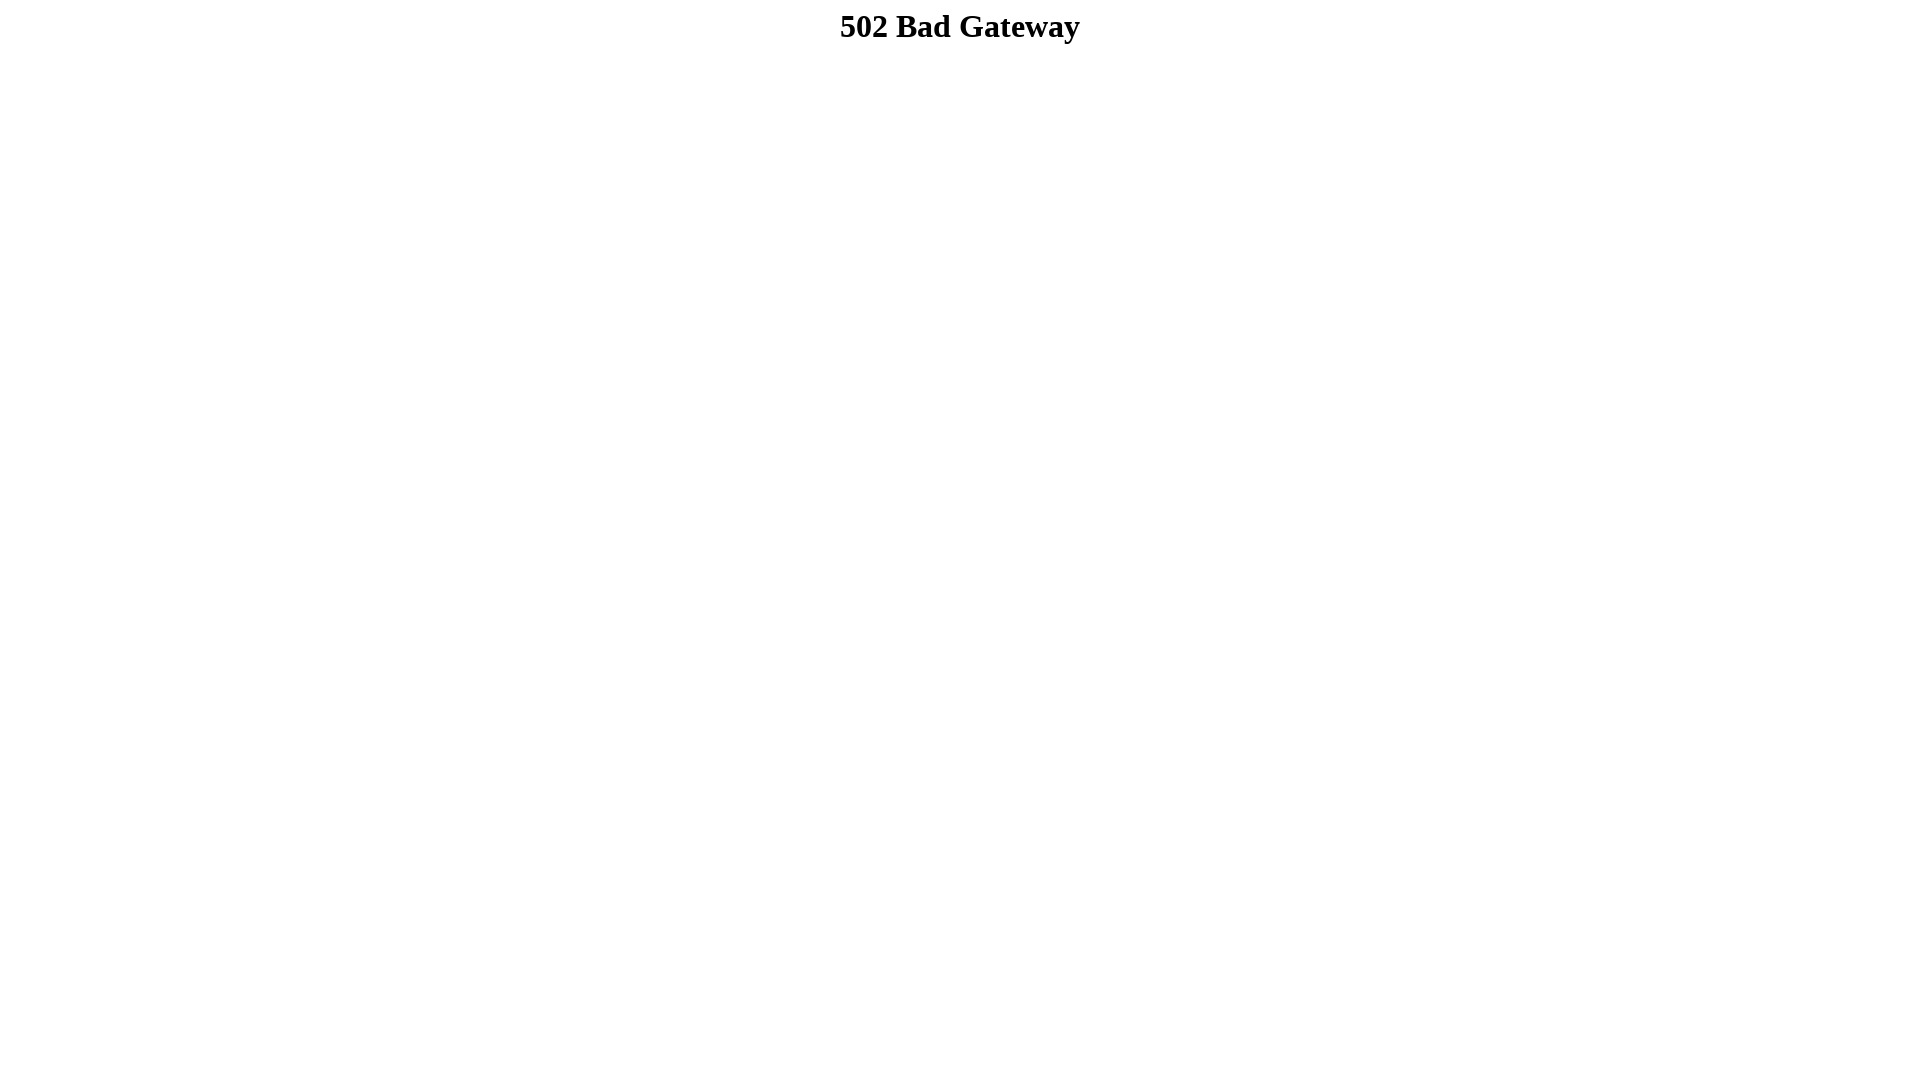